Navigates to the login practice page and verifies the page loads by checking the title

Starting URL: https://rahulshettyacademy.com/loginpagePractise/

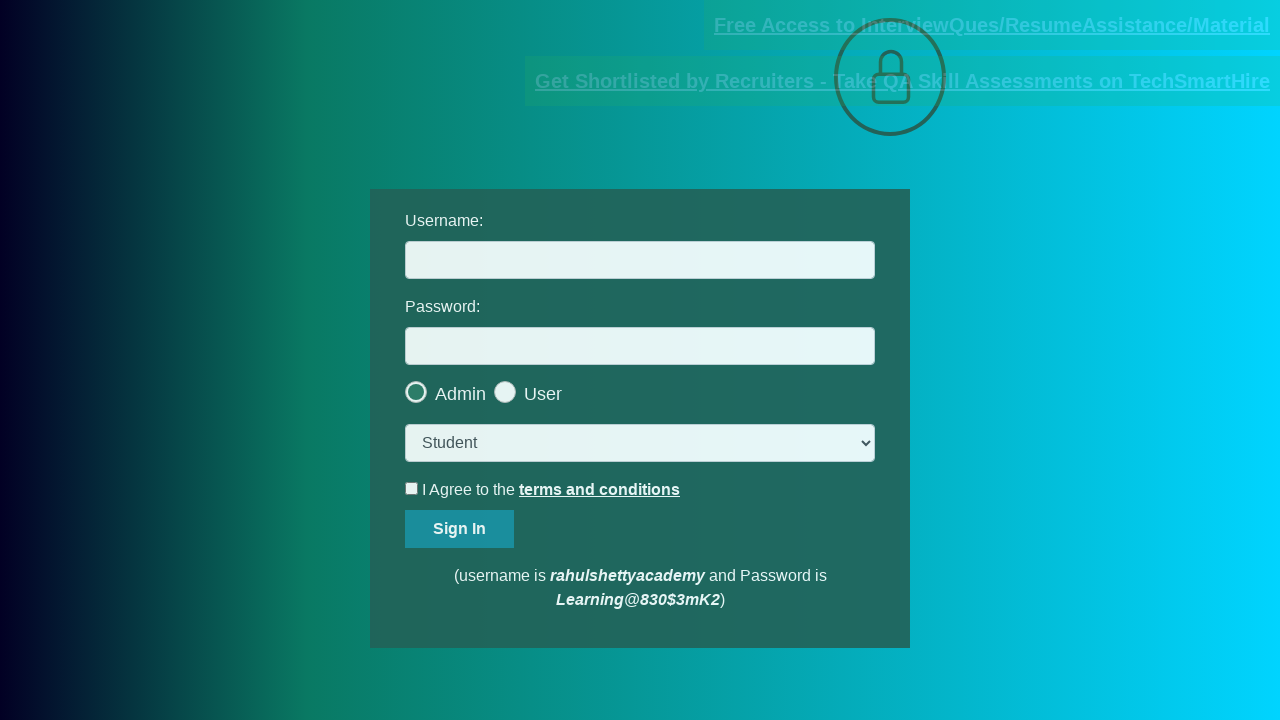

Waited for page to load (domcontentloaded state)
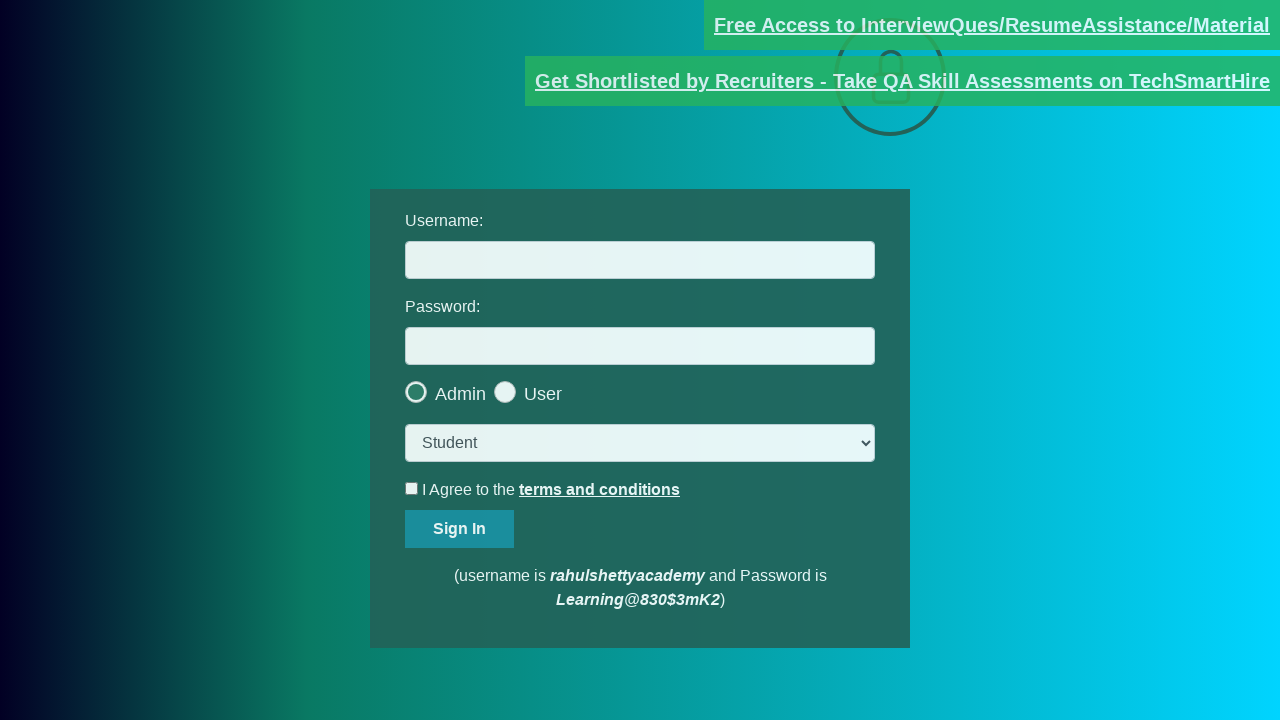

Retrieved page title: 'LoginPage Practise | Rahul Shetty Academy'
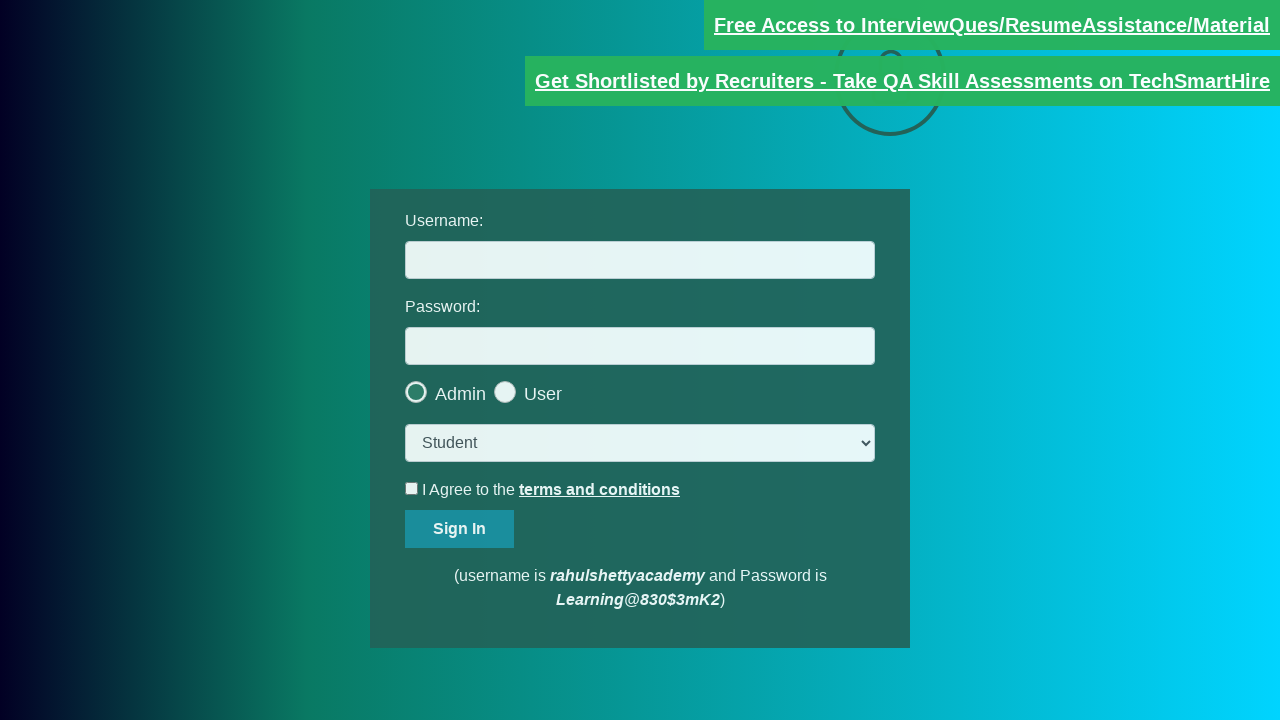

Verified that page title is not empty
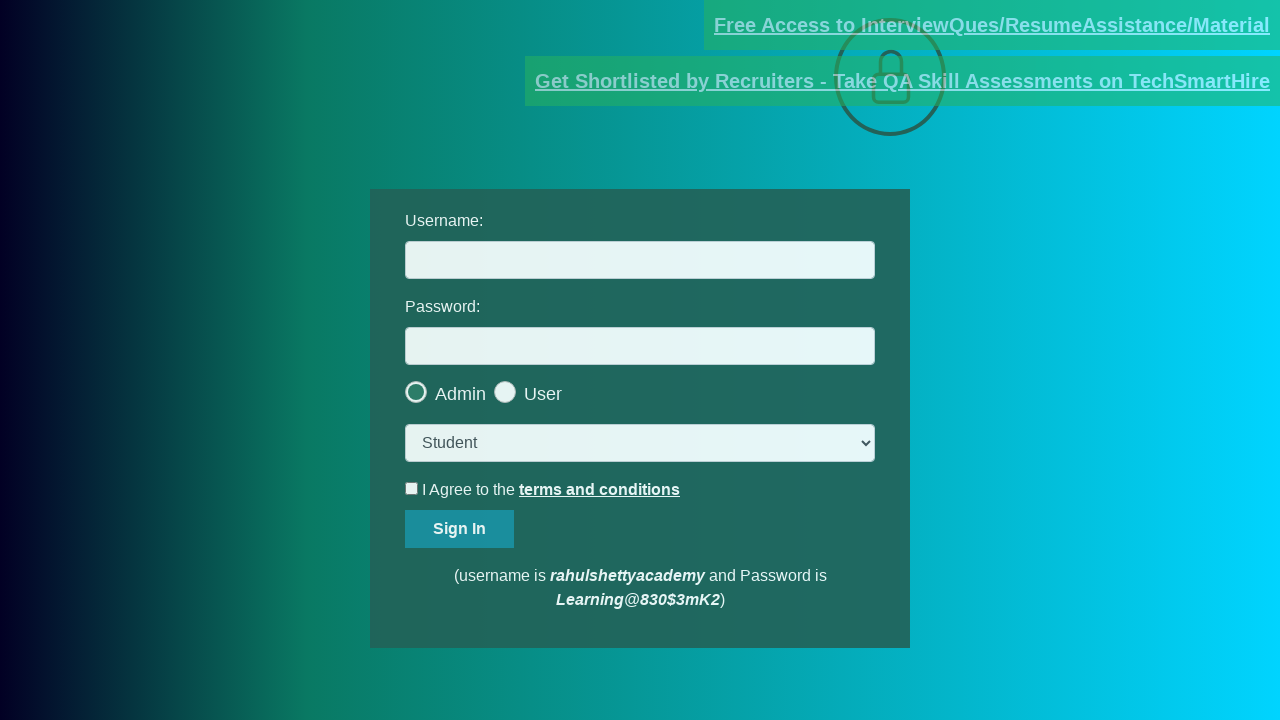

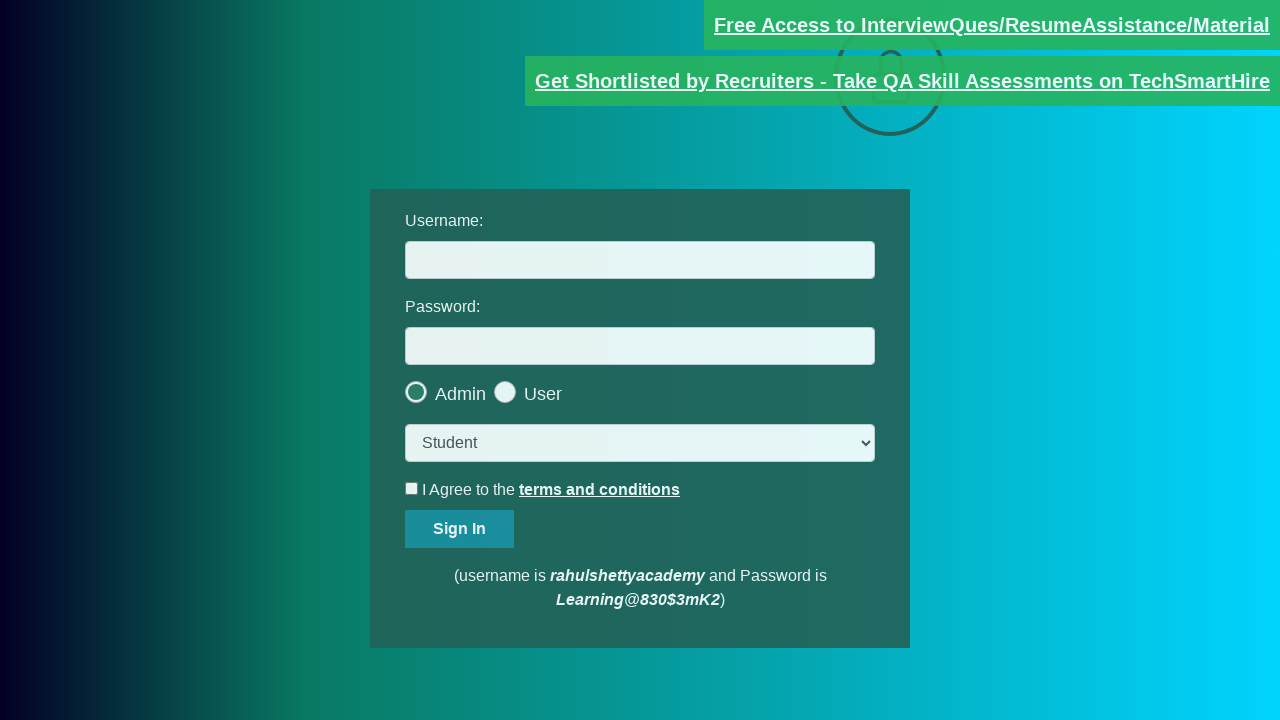